Navigates to Décoration category via header menu and verifies page loads

Starting URL: https://shop.electro-vip.com/

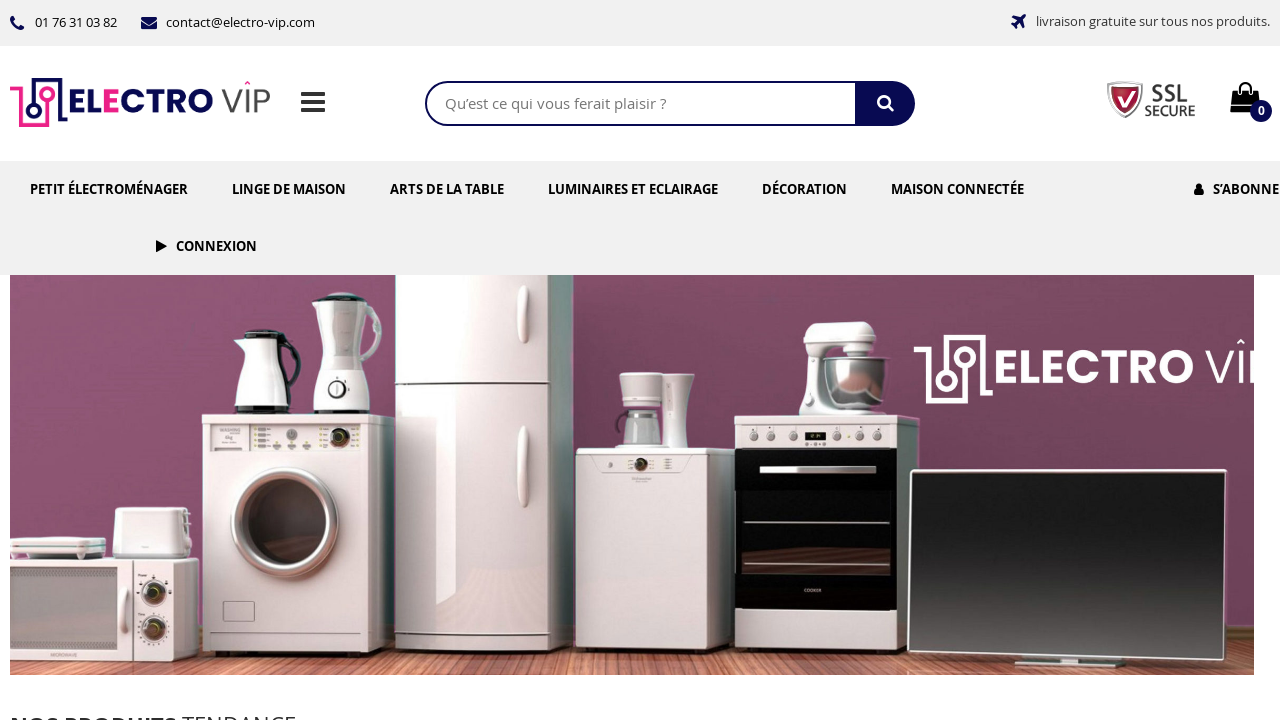

Clicked on Décoration header menu link at (804, 189) on internal:role=link[name="Décoration"i]
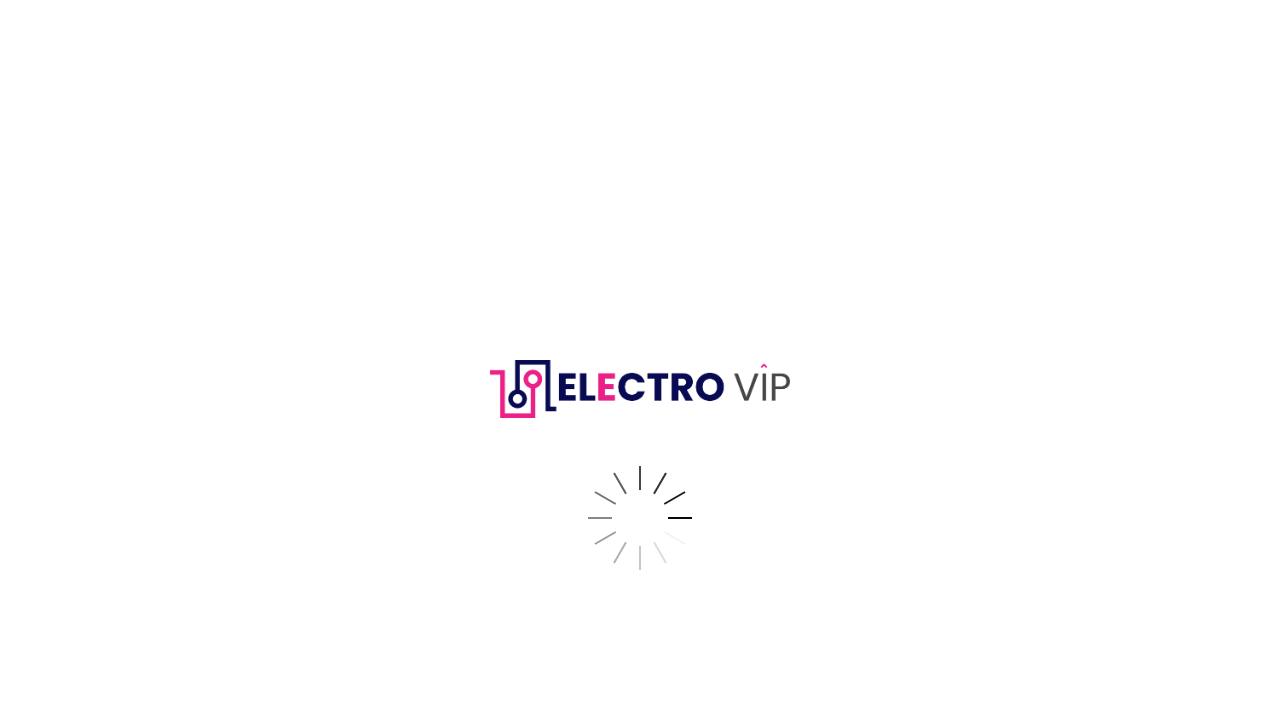

Navigation to Décoration page URL confirmed
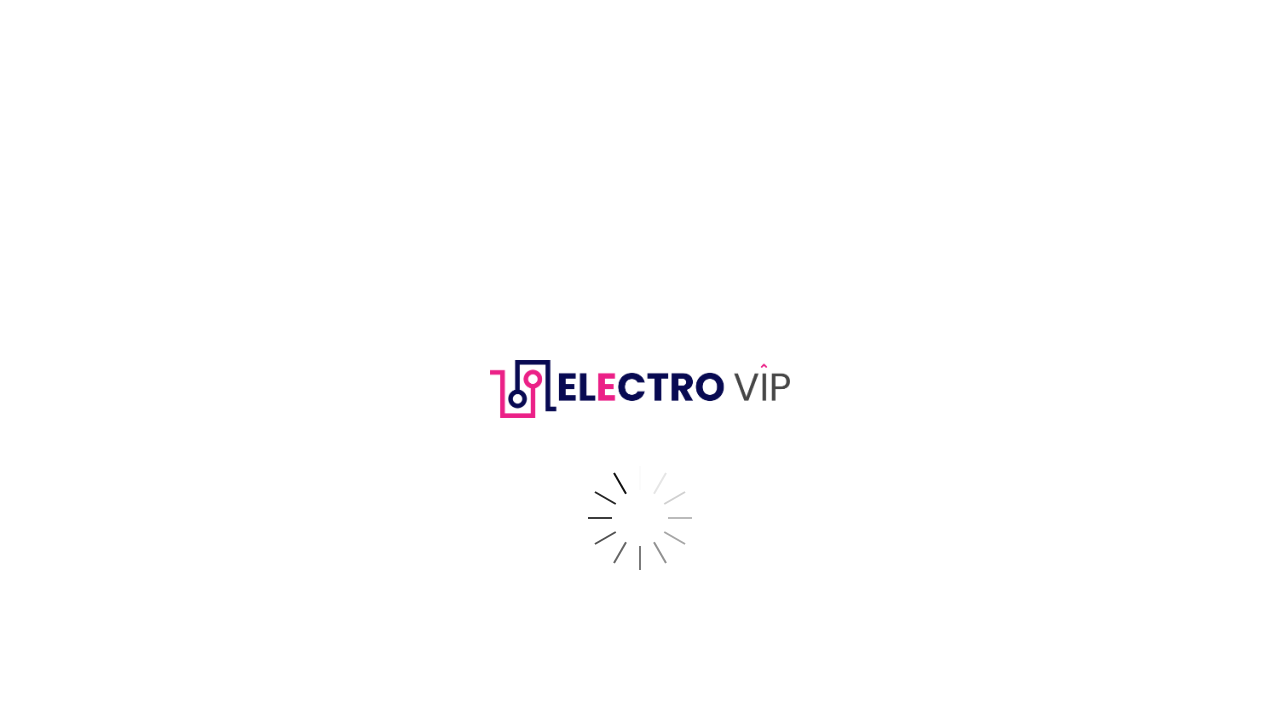

Décoration page fully loaded (networkidle state reached)
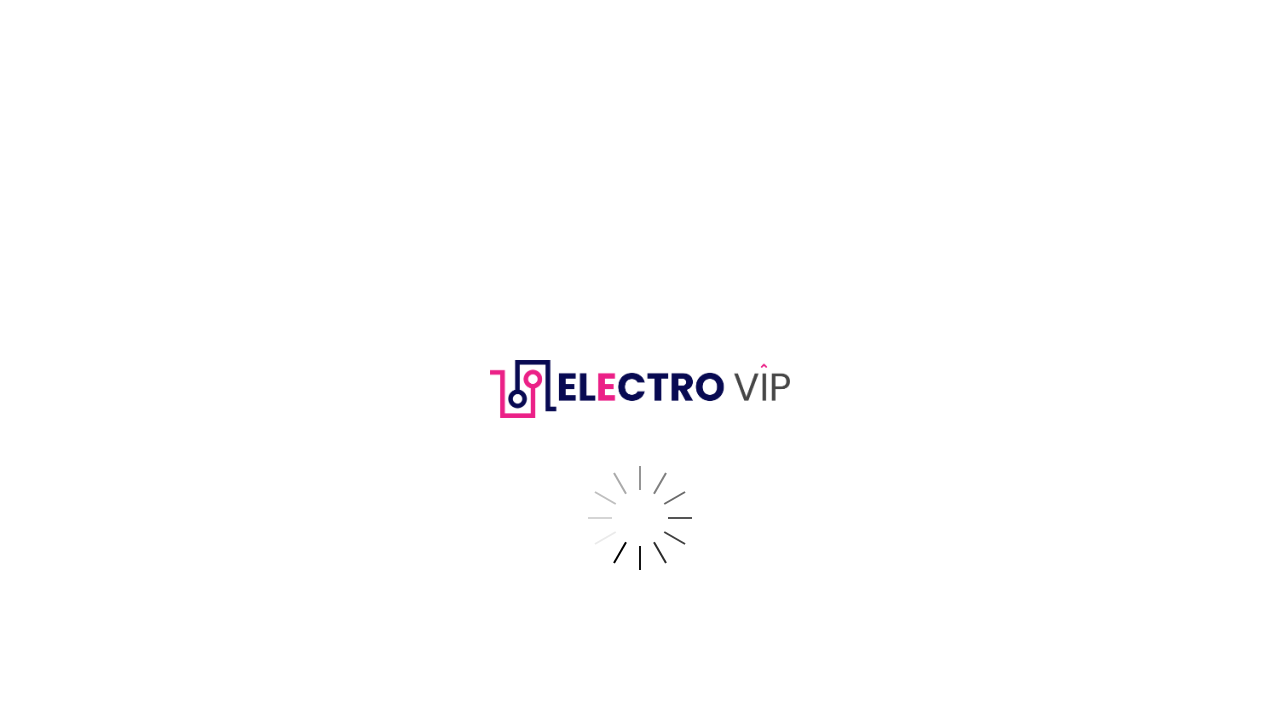

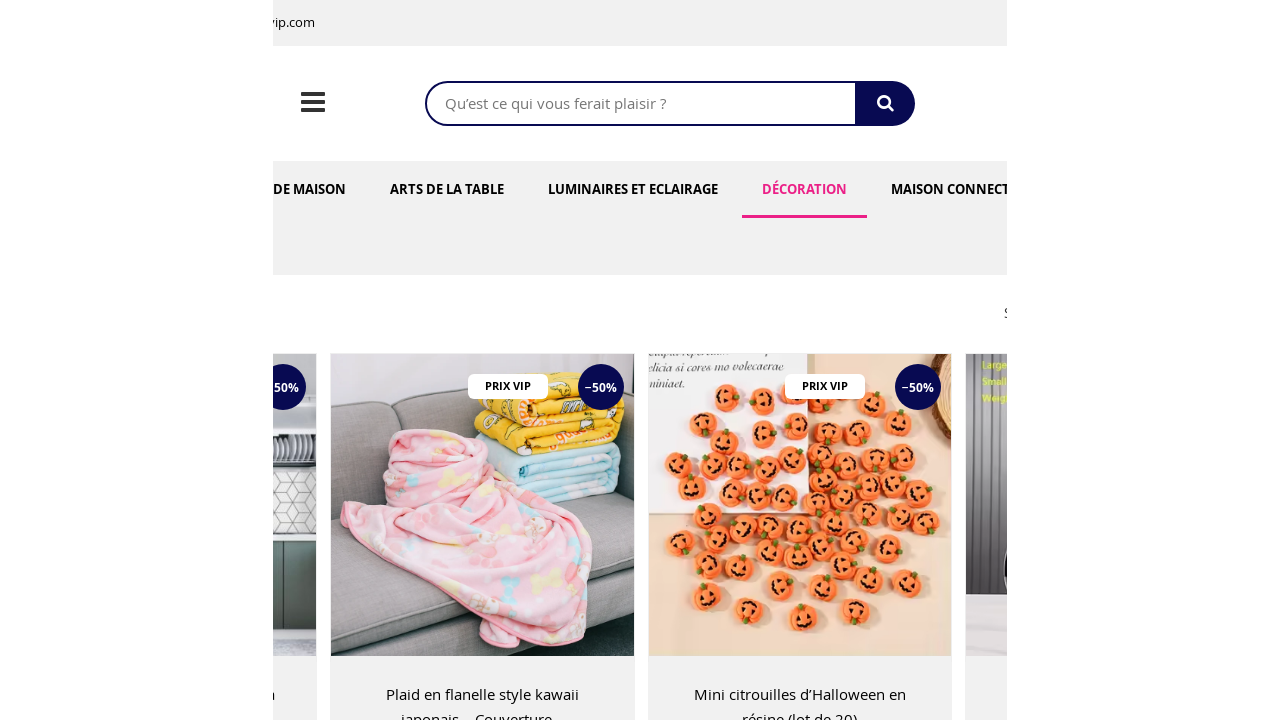